Tests search functionality by entering "mac" in the search field and clicking the search button using JavaScript execution

Starting URL: http://opencart.abstracta.us/

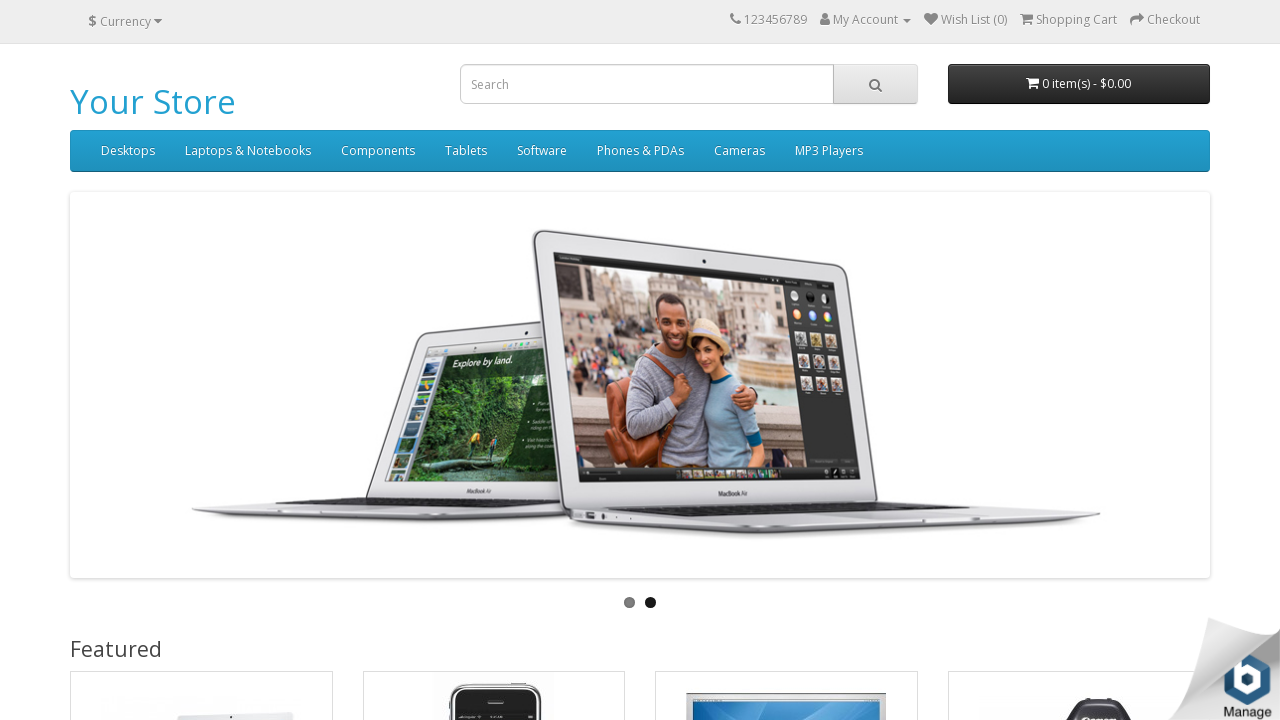

Cleared search input field on #search input
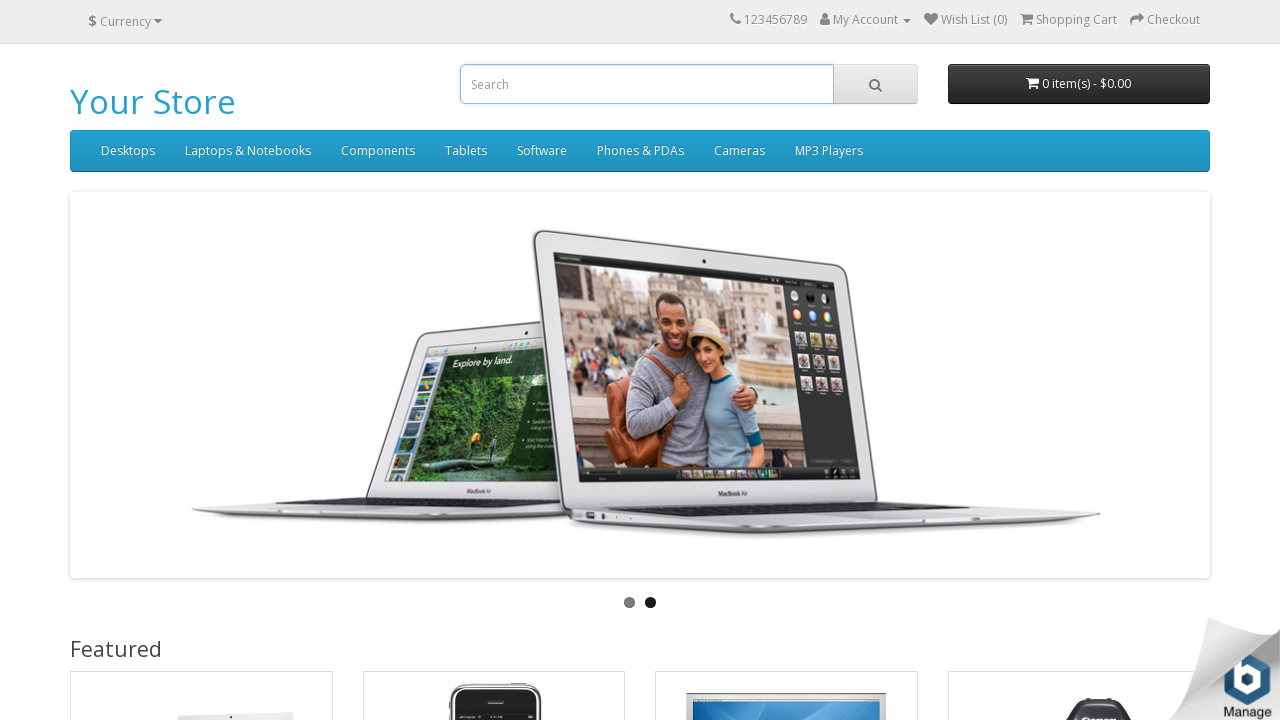

Filled search field with 'mac' on #search input
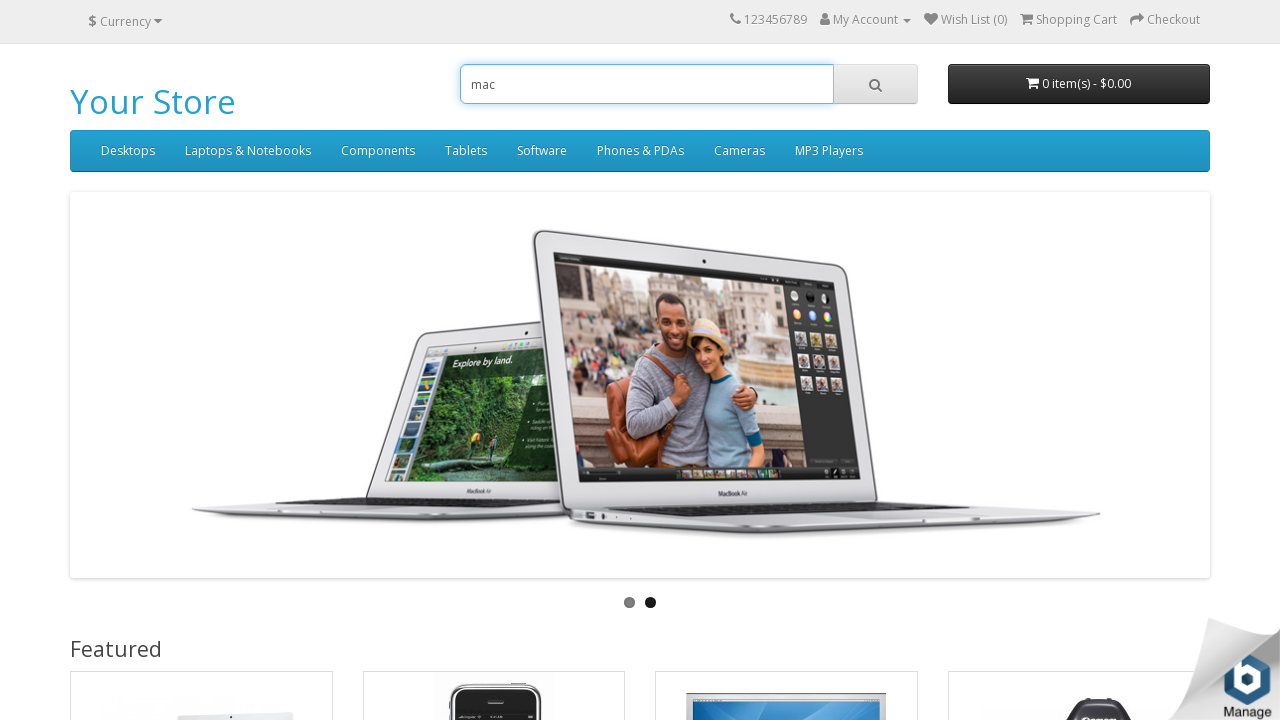

Clicked search button using JavaScript execution
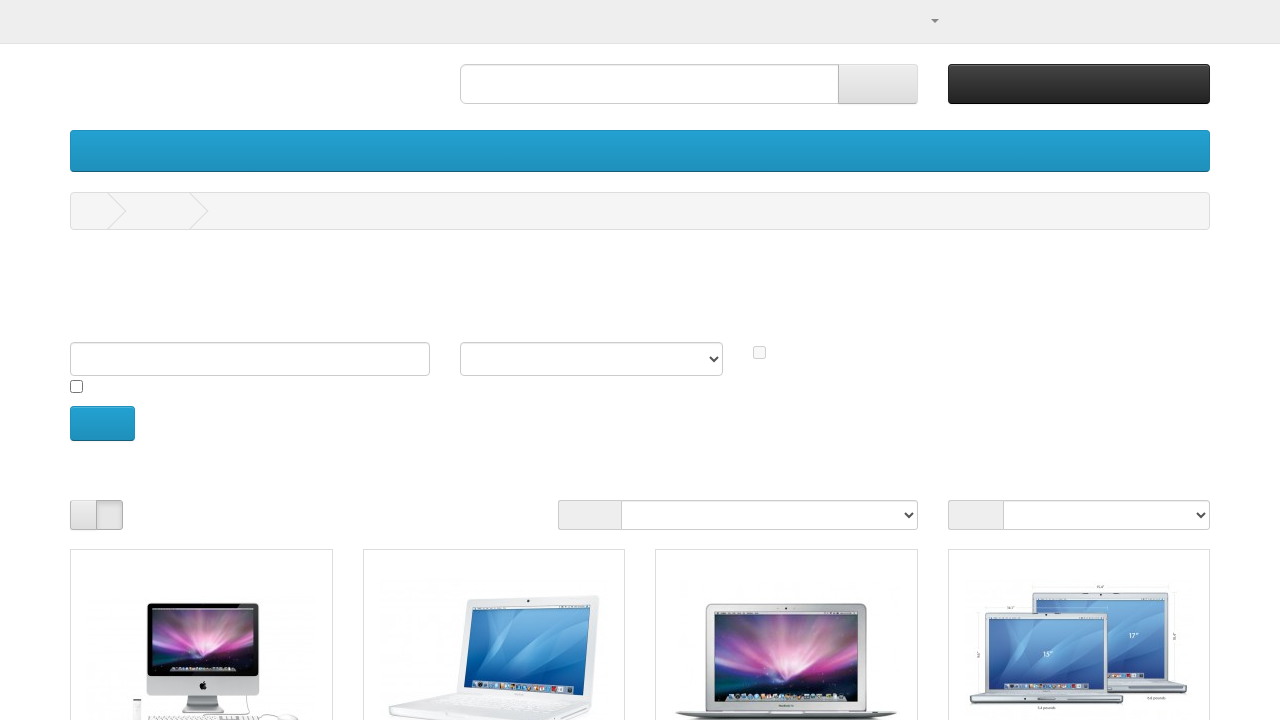

Waited 3 seconds for search results to load
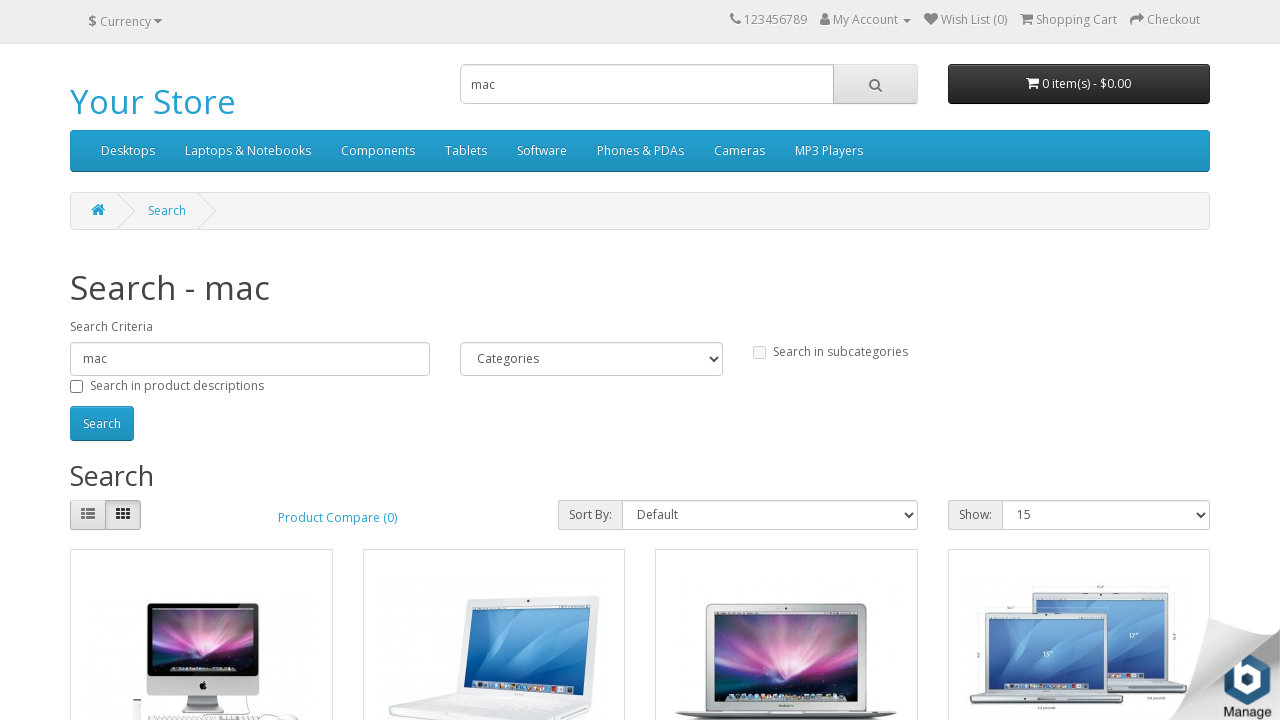

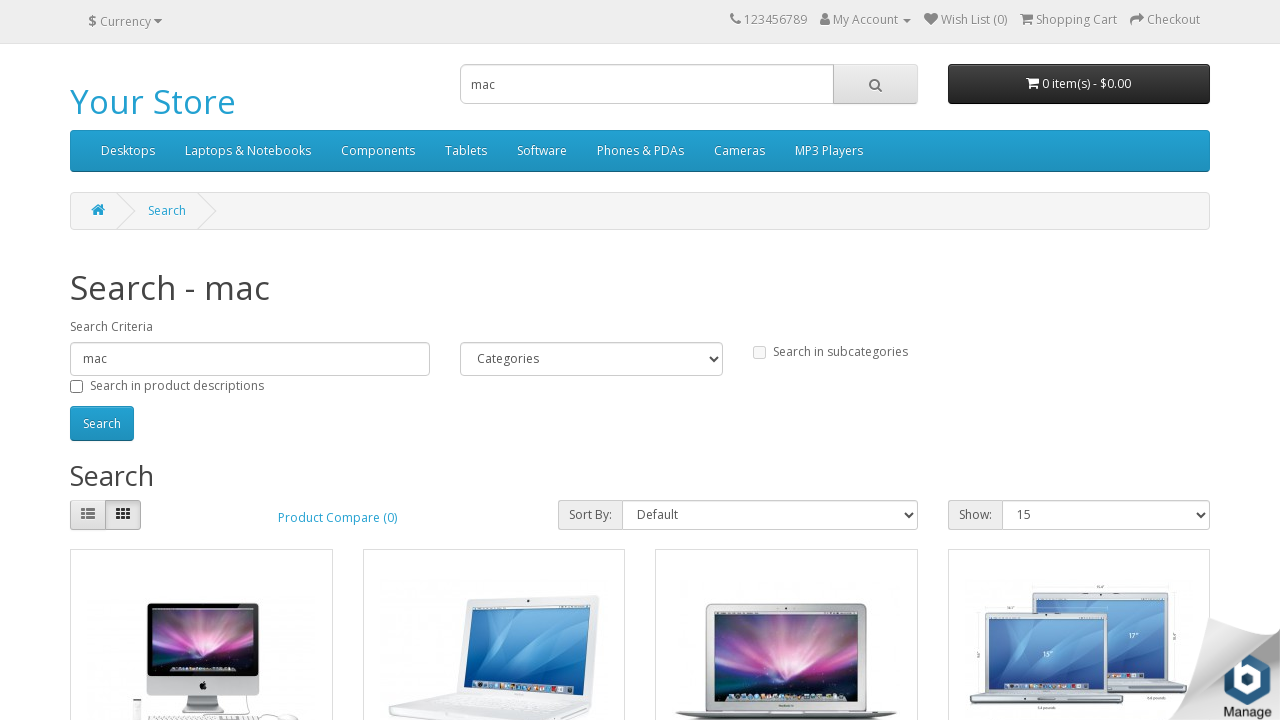